Tests the Playwright homepage by verifying the page title contains "Playwright", checking that the "Get Started" link has the correct href attribute, clicking it, and verifying navigation to the intro page.

Starting URL: https://playwright.dev

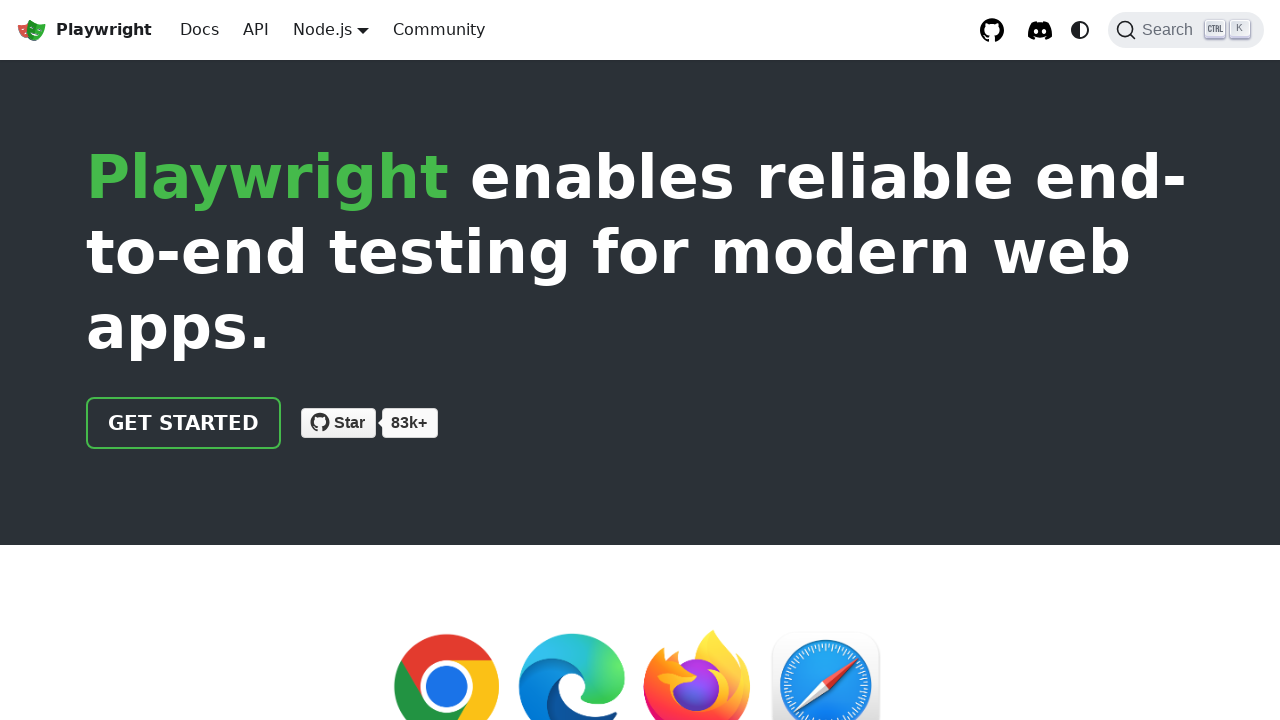

Verified page title contains 'Playwright'
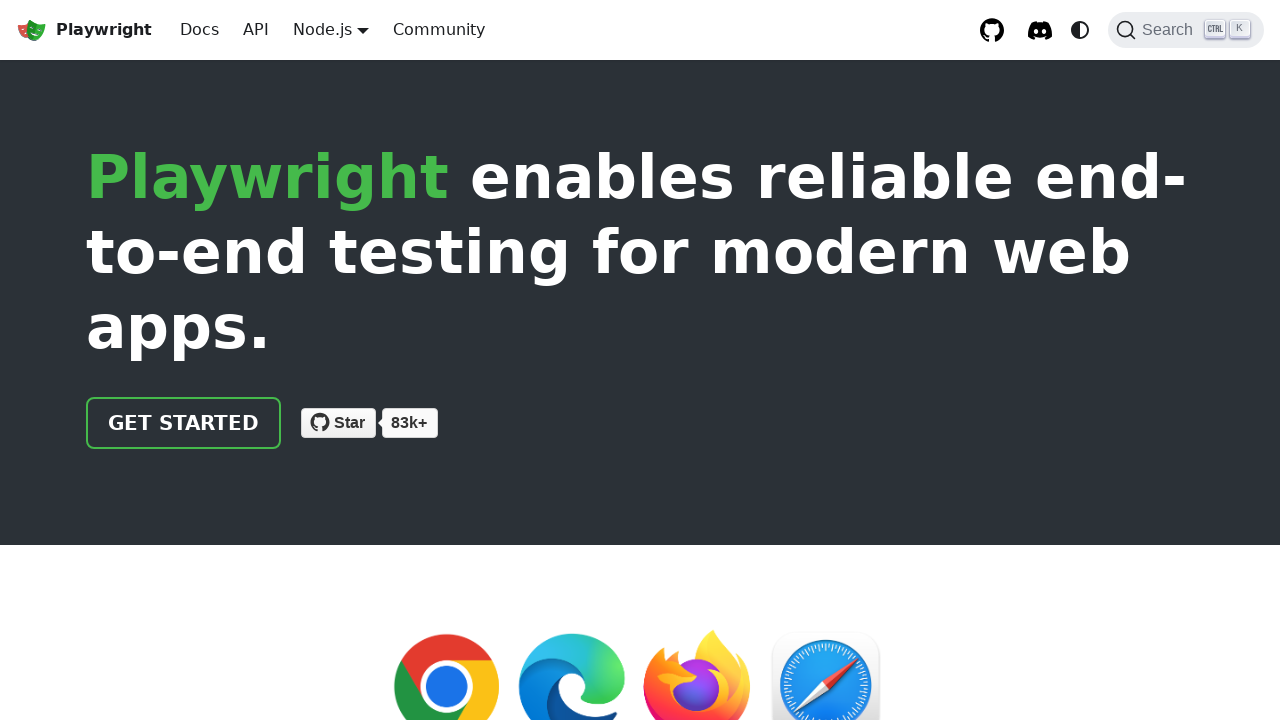

Located 'Get Started' link
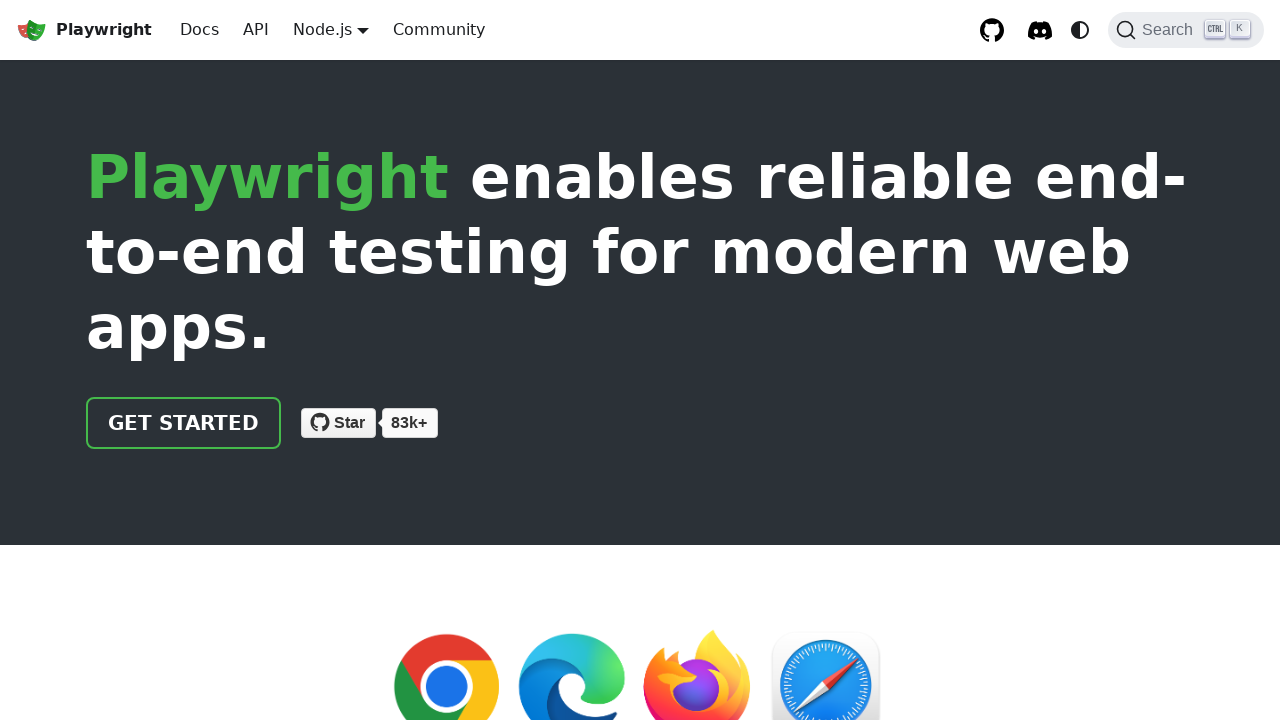

Verified 'Get Started' link has href='/docs/intro'
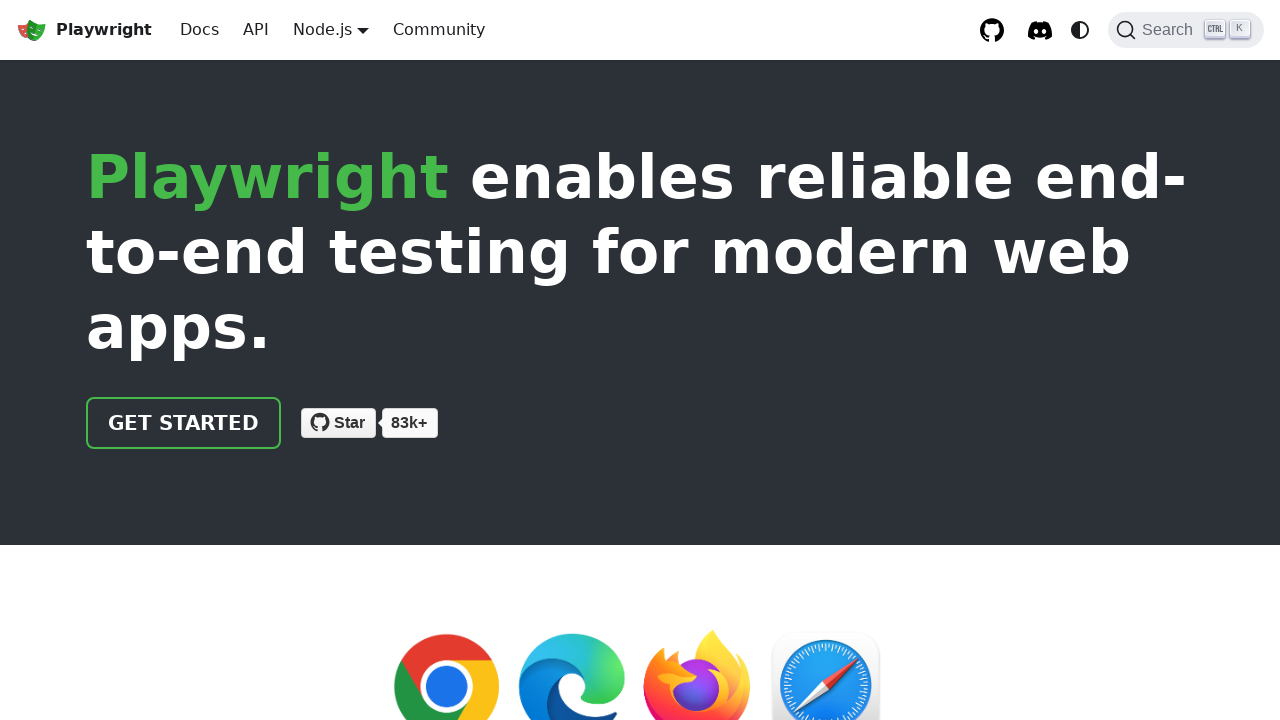

Clicked 'Get Started' link at (184, 423) on text=Get Started
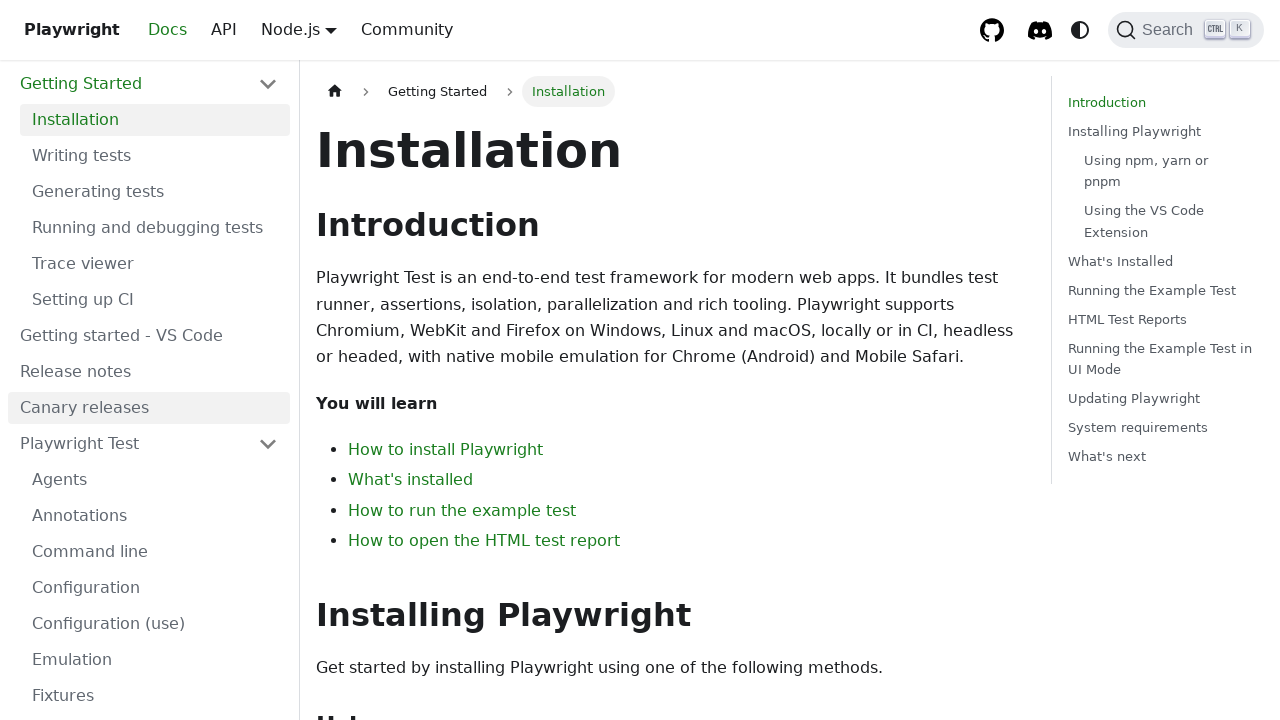

Verified navigation to intro page (URL contains 'intro')
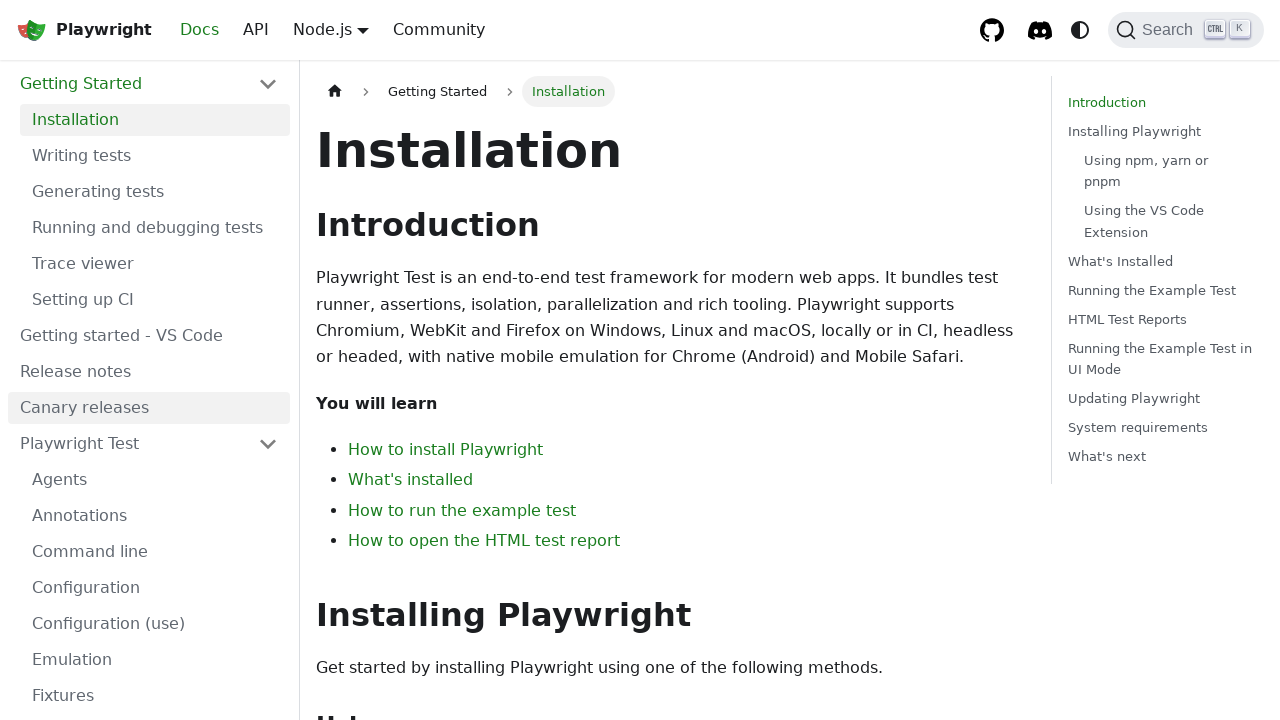

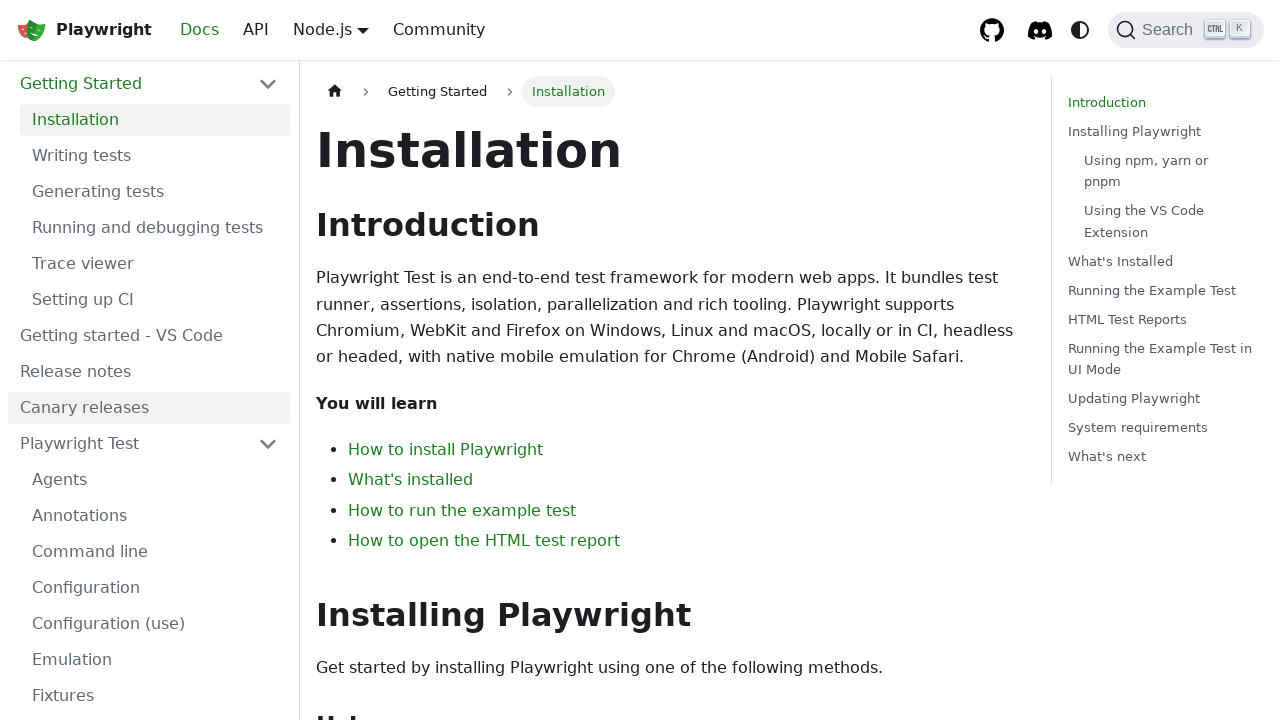